Navigates to the AAStocks cryptocurrency page for BTCUSDT and verifies that the price information is displayed in the expected layout.

Starting URL: http://www.aastocks.com/tc/forex/crypto/quote.aspx?symbol=BTCUSDT

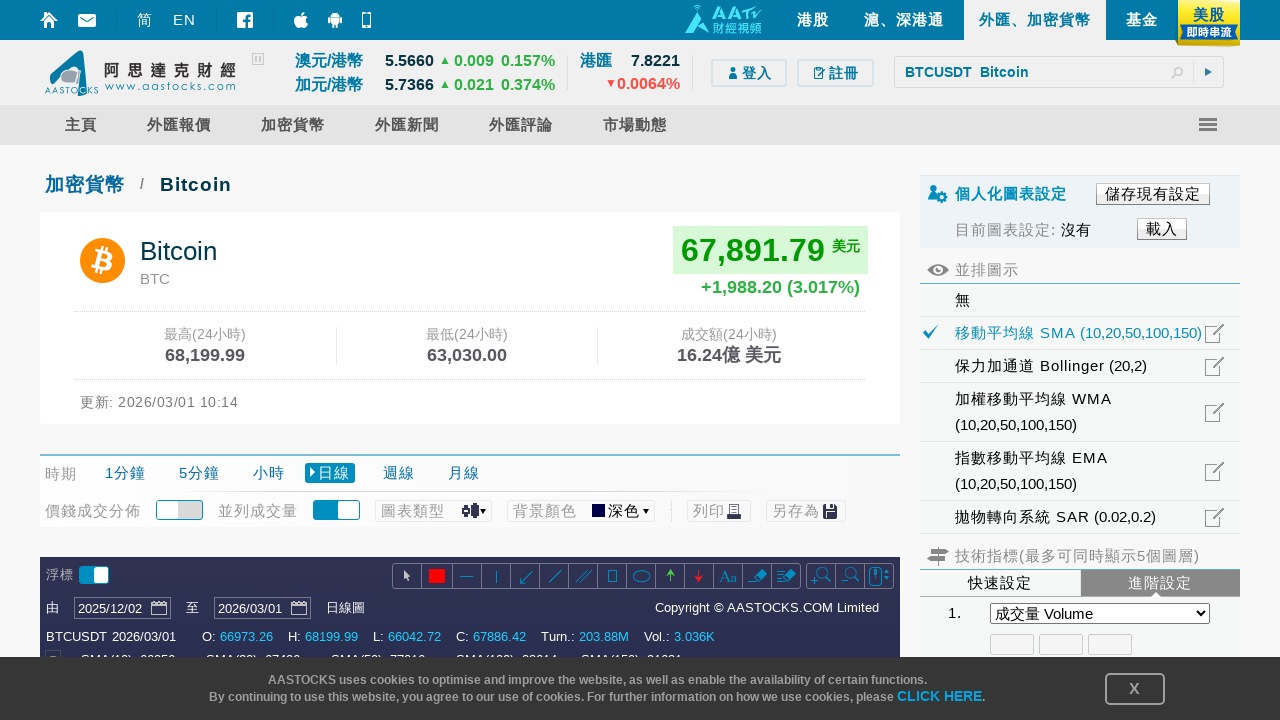

Waited for cryptocurrency price container to load
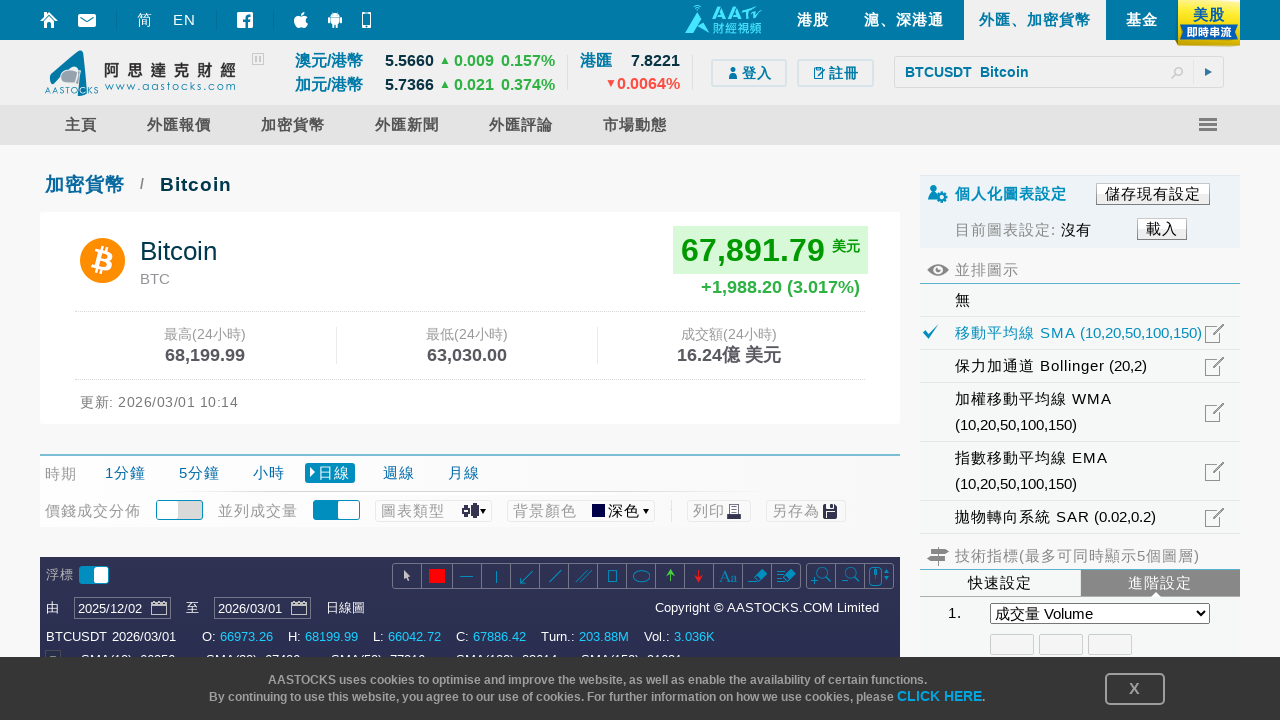

Verified price value element is present in the container
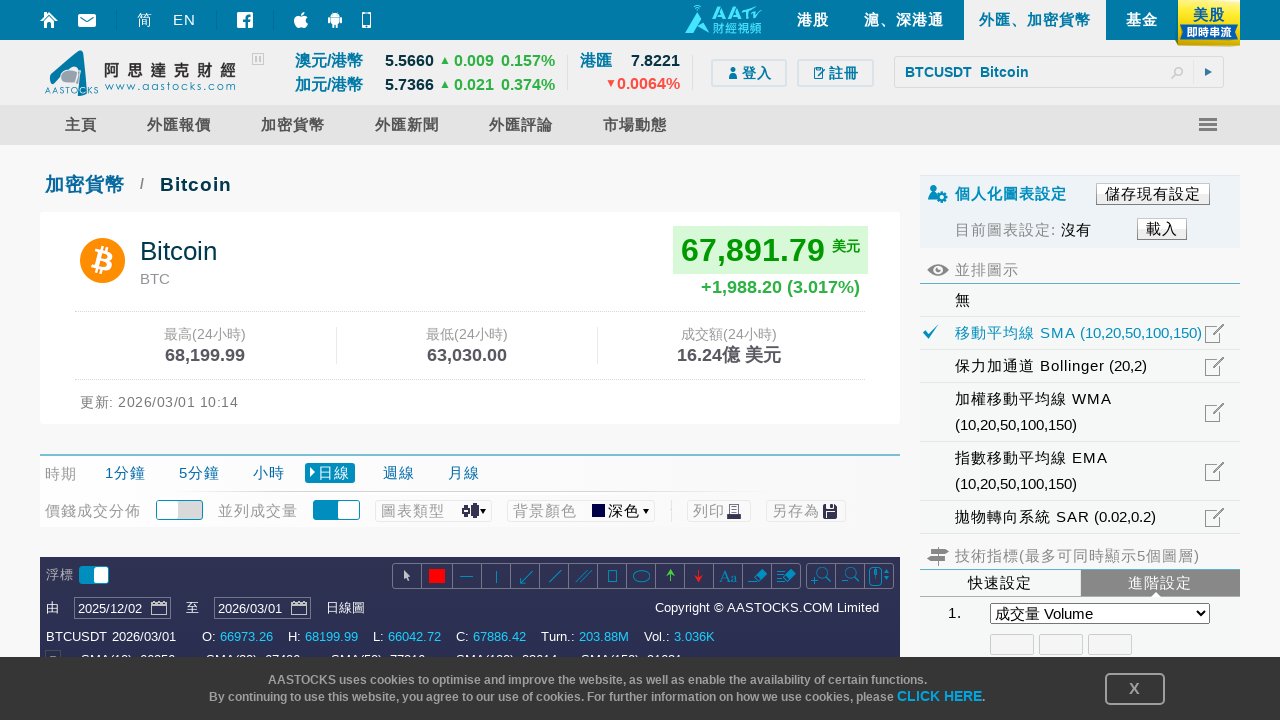

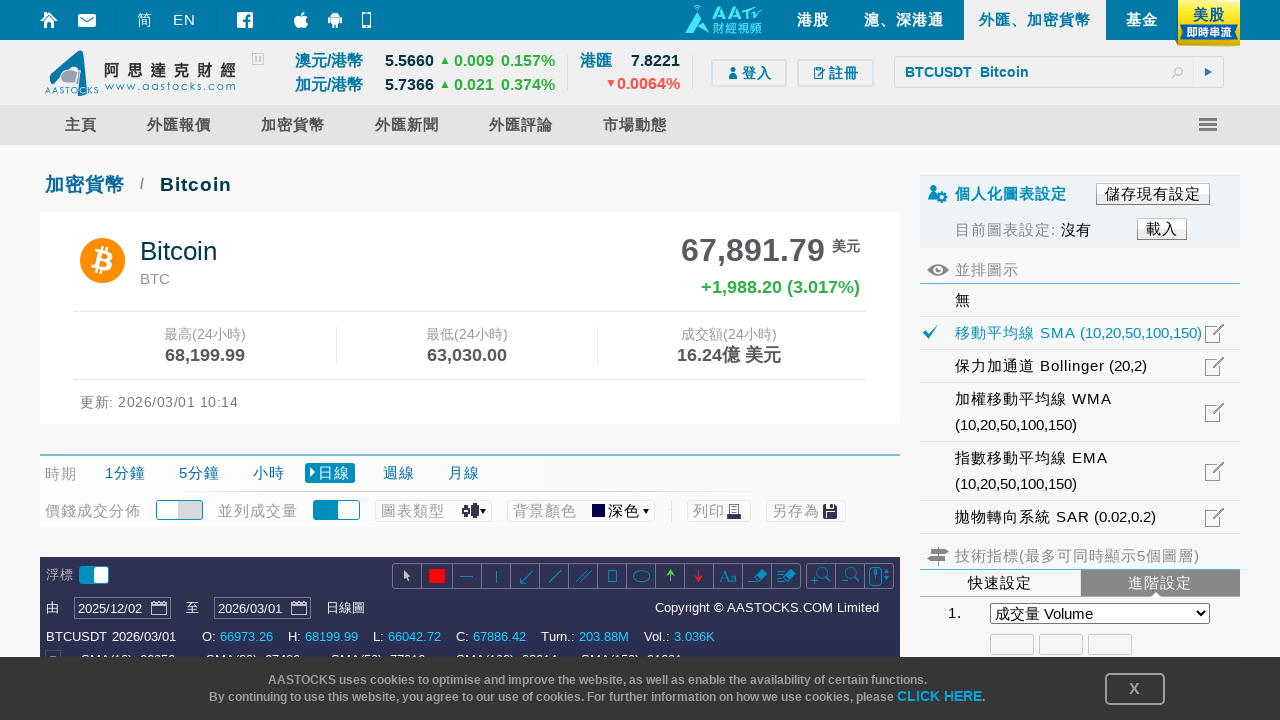